Tests a delayed element appearance by clicking a button and waiting for a paragraph element to become visible

Starting URL: https://testeroprogramowania.github.io/selenium/wait2.html

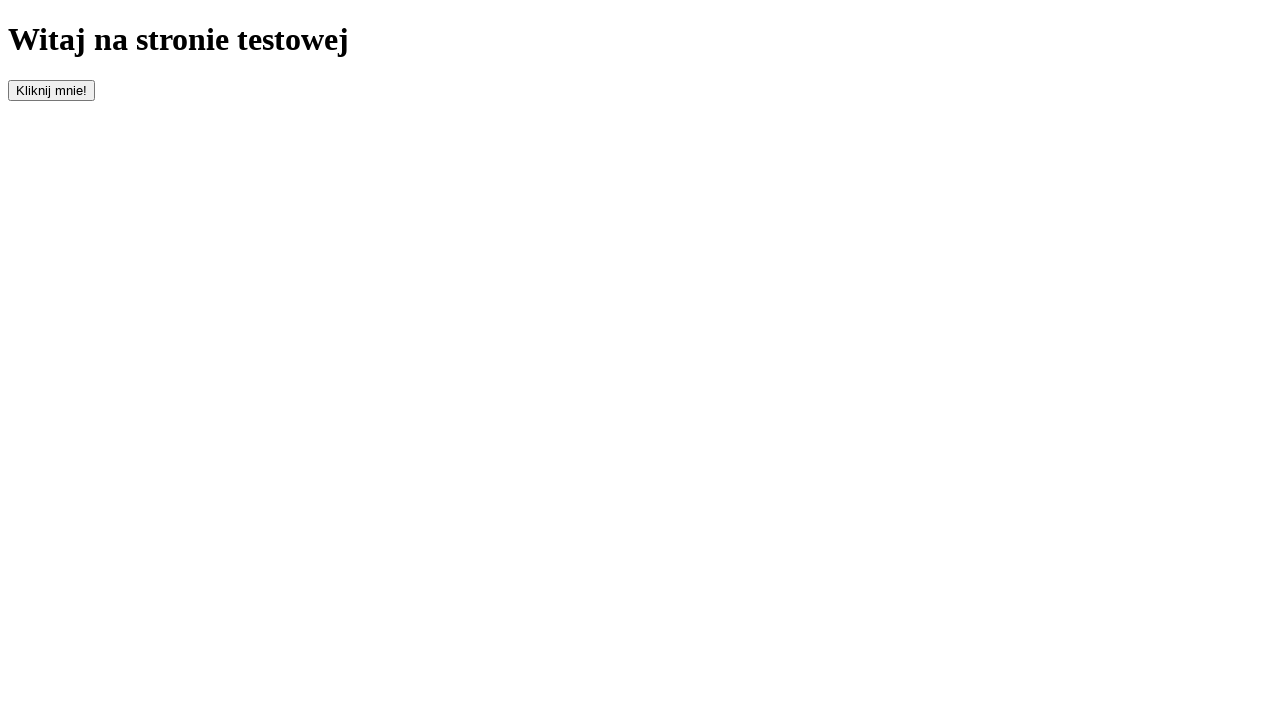

Clicked the button with id 'clickOnMe' to trigger element appearance at (52, 90) on #clickOnMe
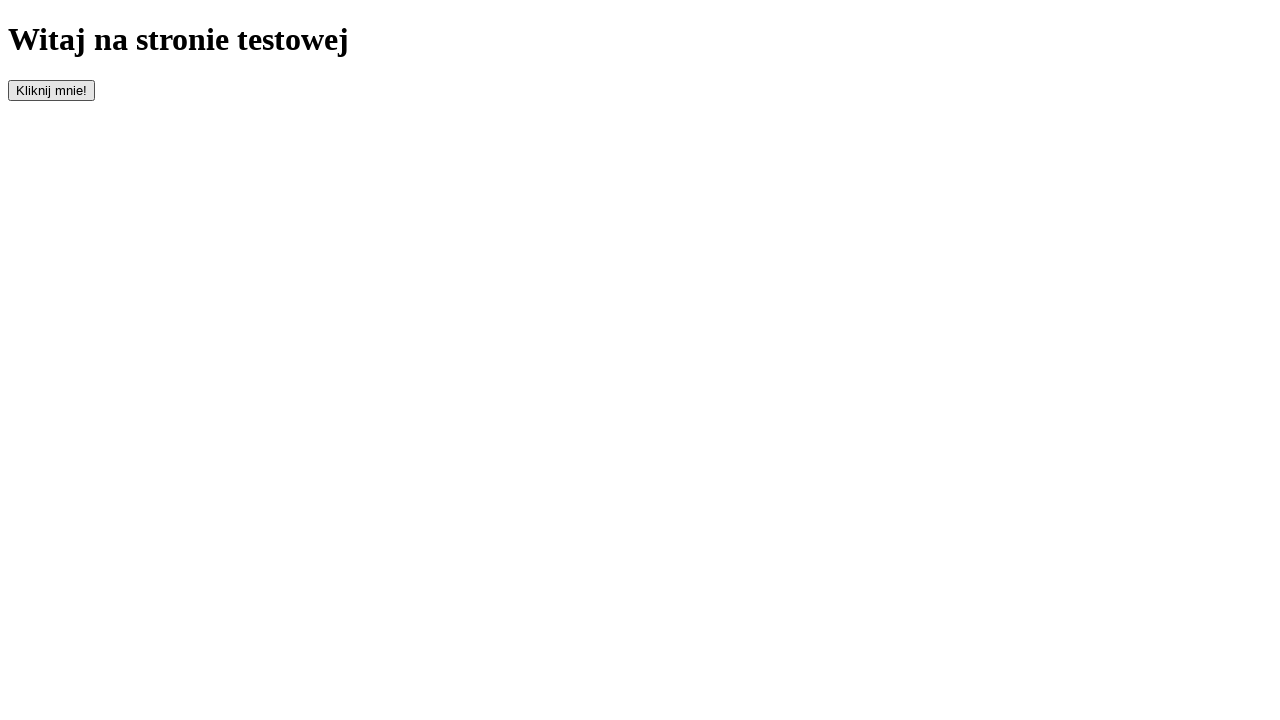

Waited for paragraph element to become visible
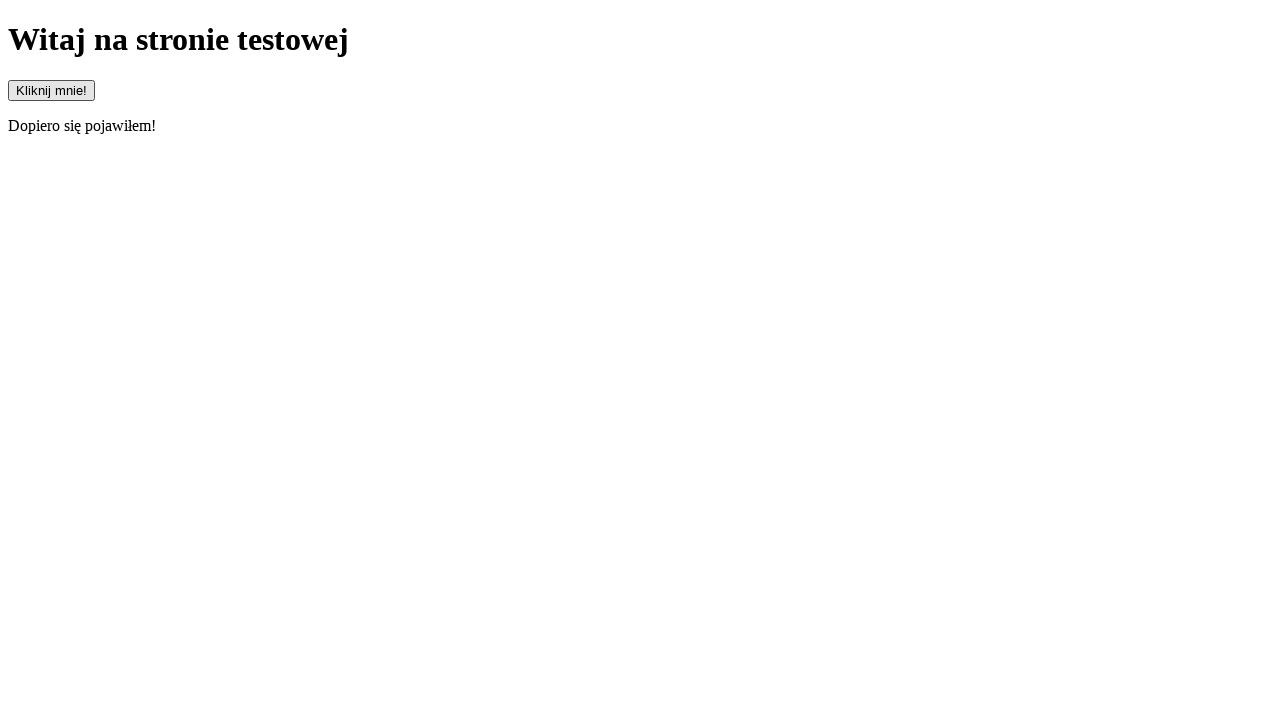

Verified paragraph element exists
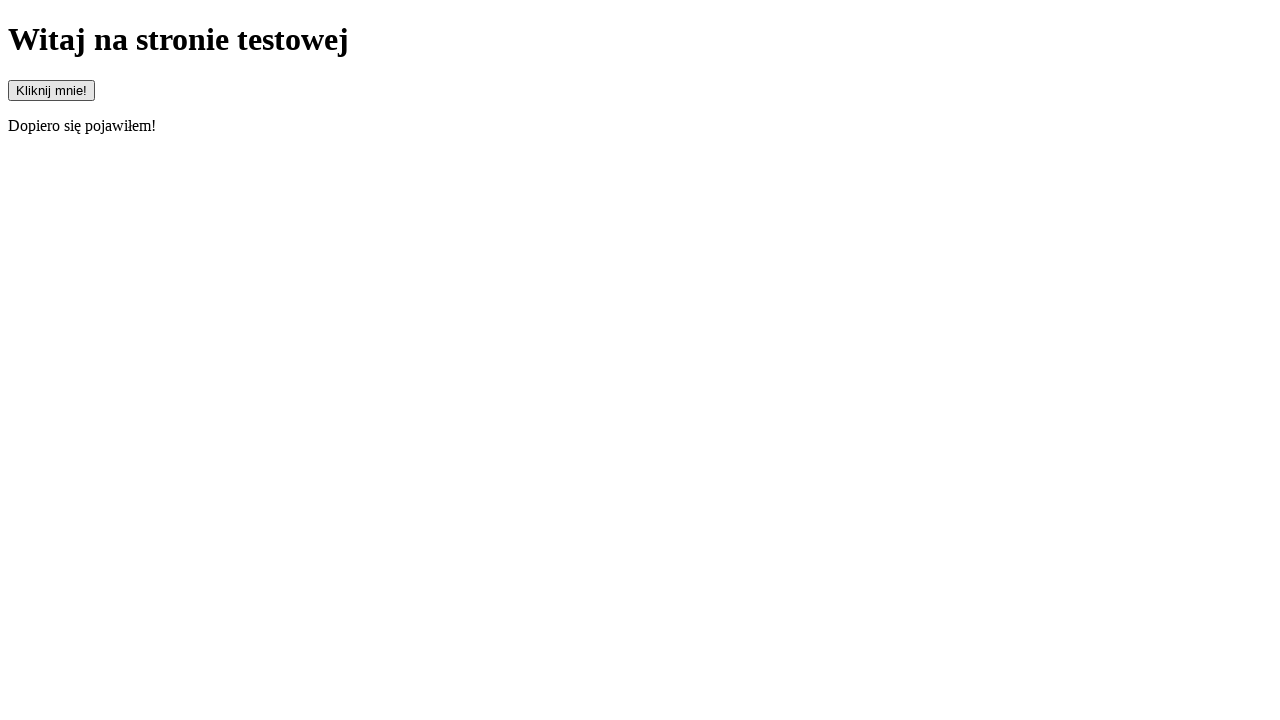

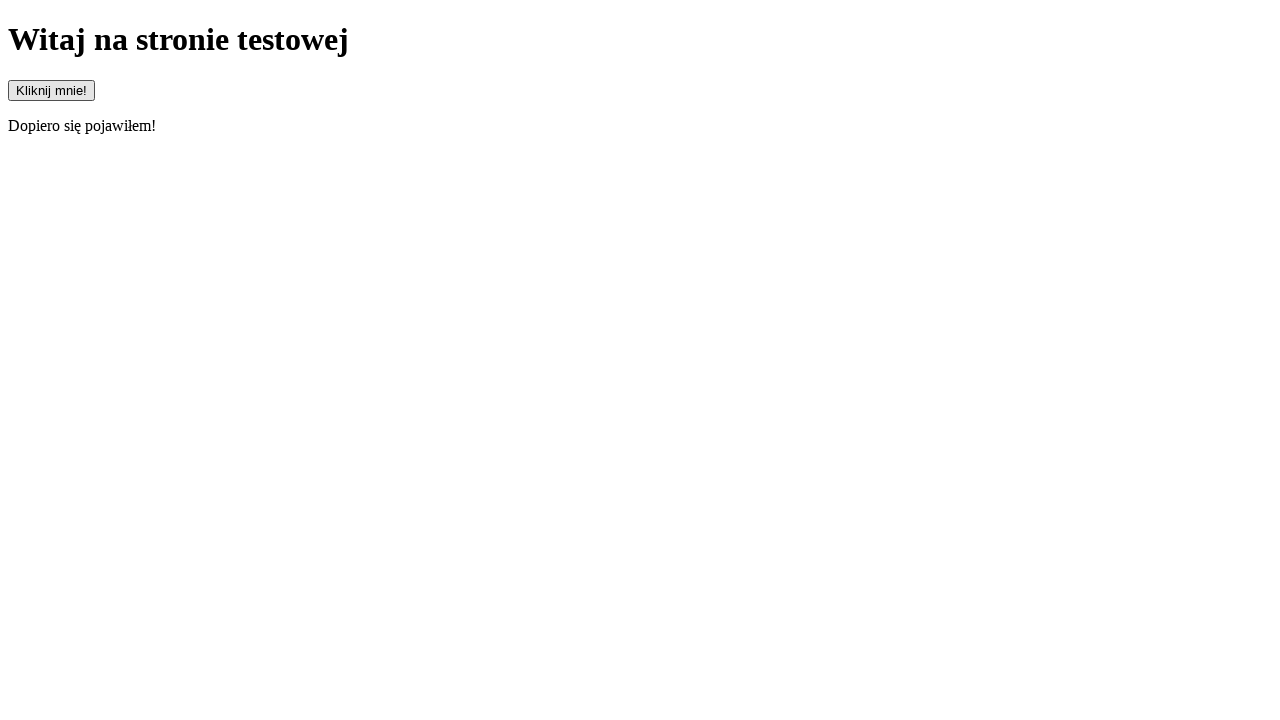